Tests data persistence by creating todos, checking one, and reloading the page

Starting URL: https://demo.playwright.dev/todomvc

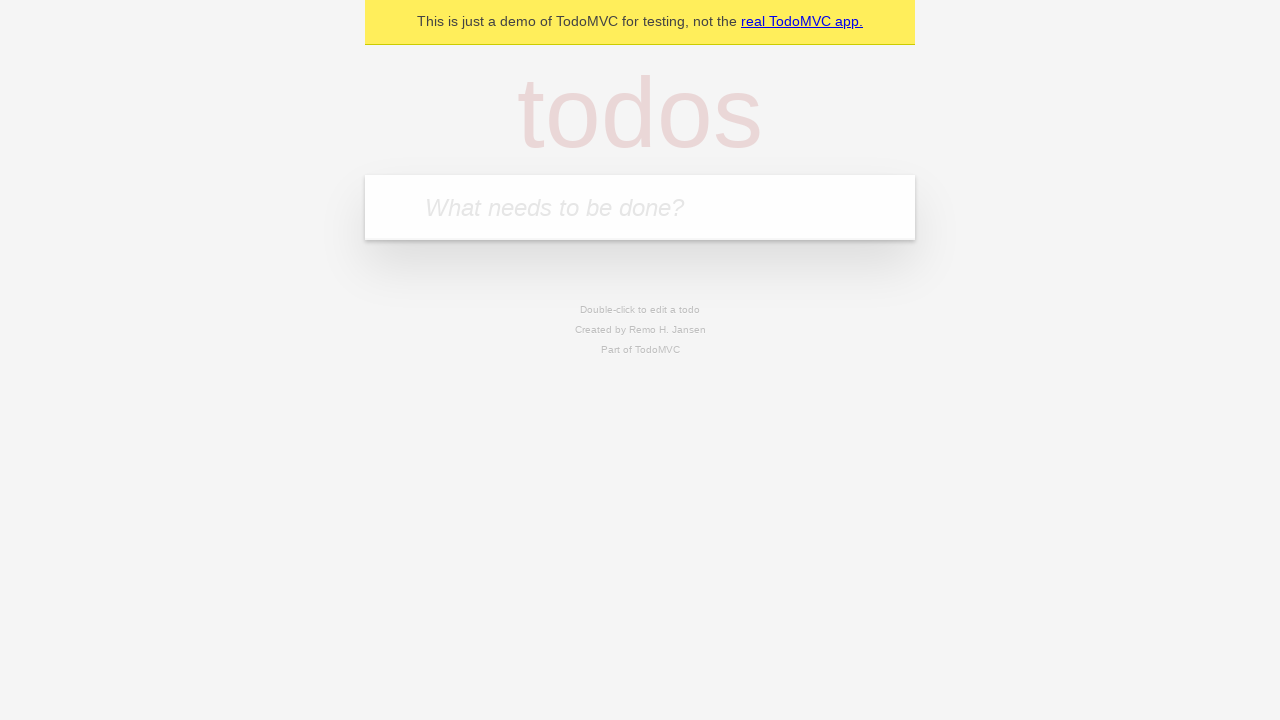

Filled todo input with 'buy some cheese' on internal:attr=[placeholder="What needs to be done?"i]
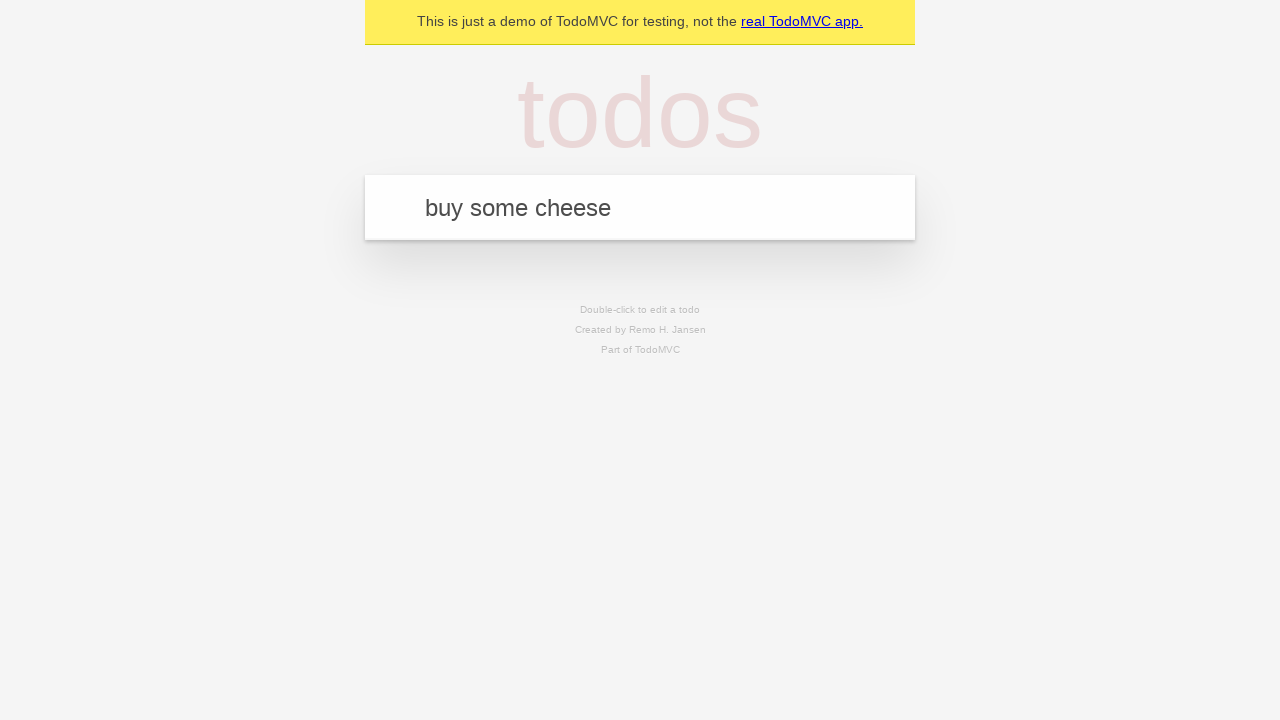

Pressed Enter to create first todo on internal:attr=[placeholder="What needs to be done?"i]
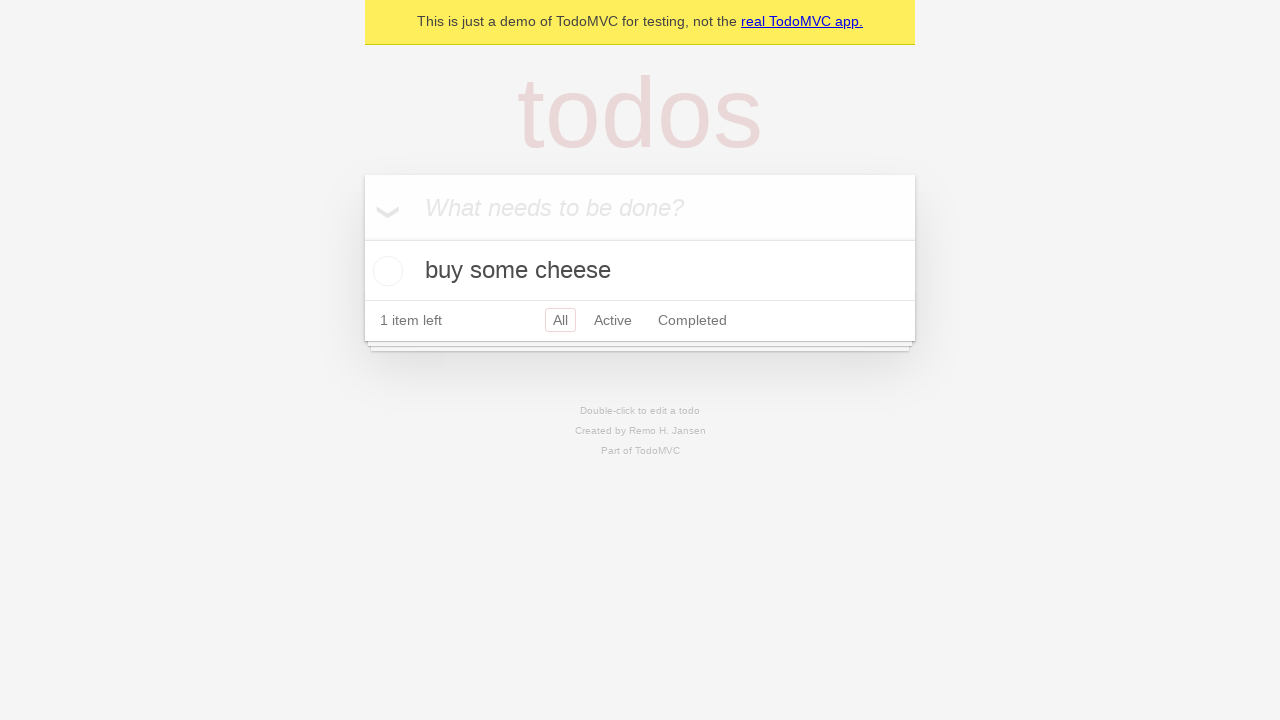

Filled todo input with 'feed the cat' on internal:attr=[placeholder="What needs to be done?"i]
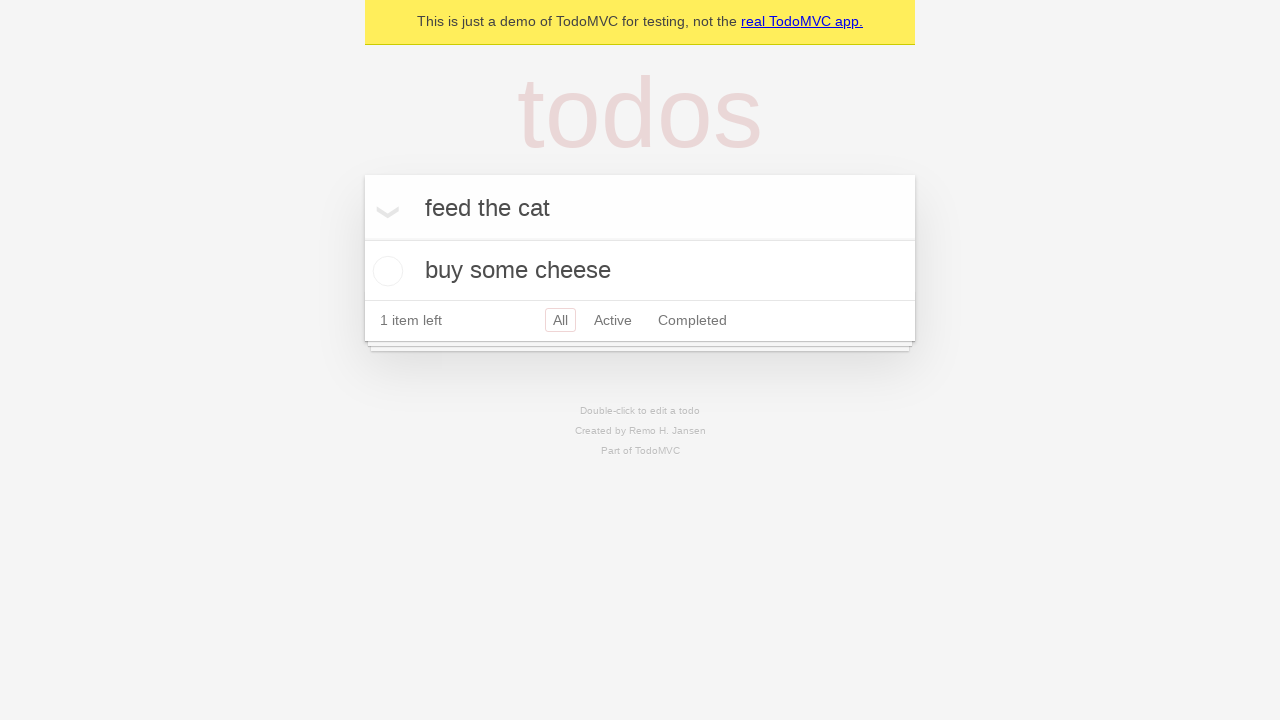

Pressed Enter to create second todo on internal:attr=[placeholder="What needs to be done?"i]
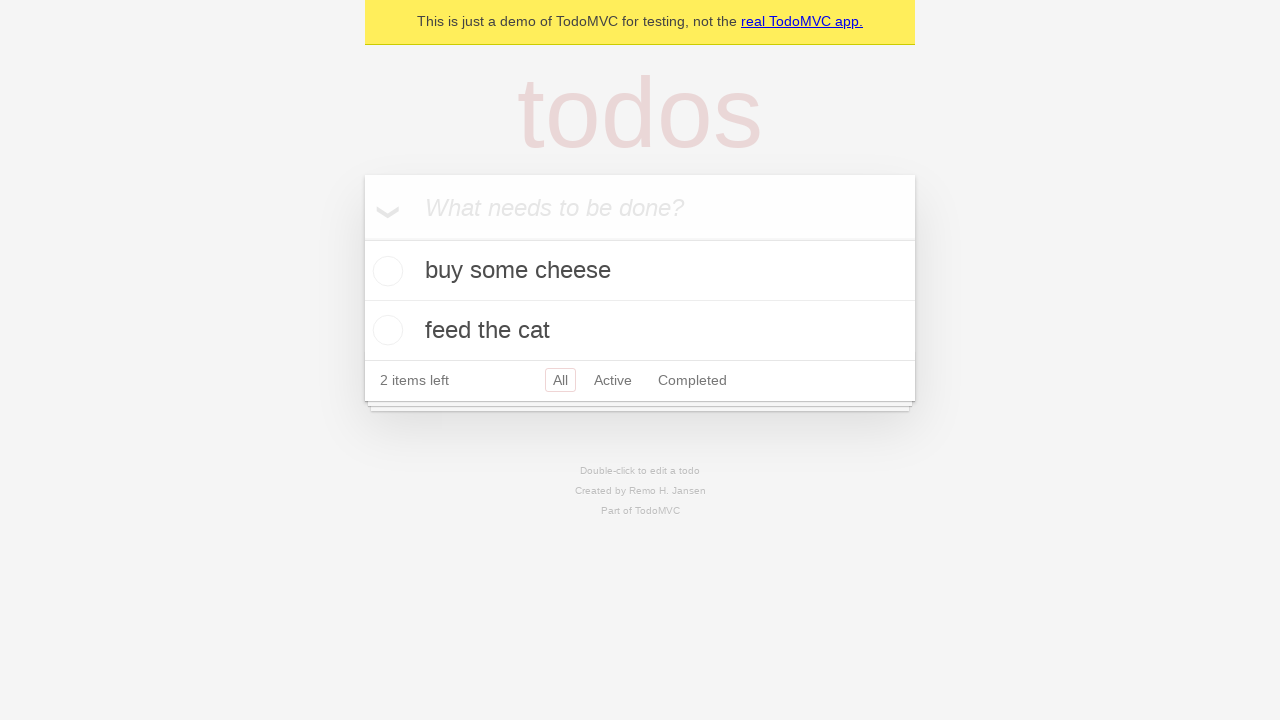

Waited for two todo items to be created
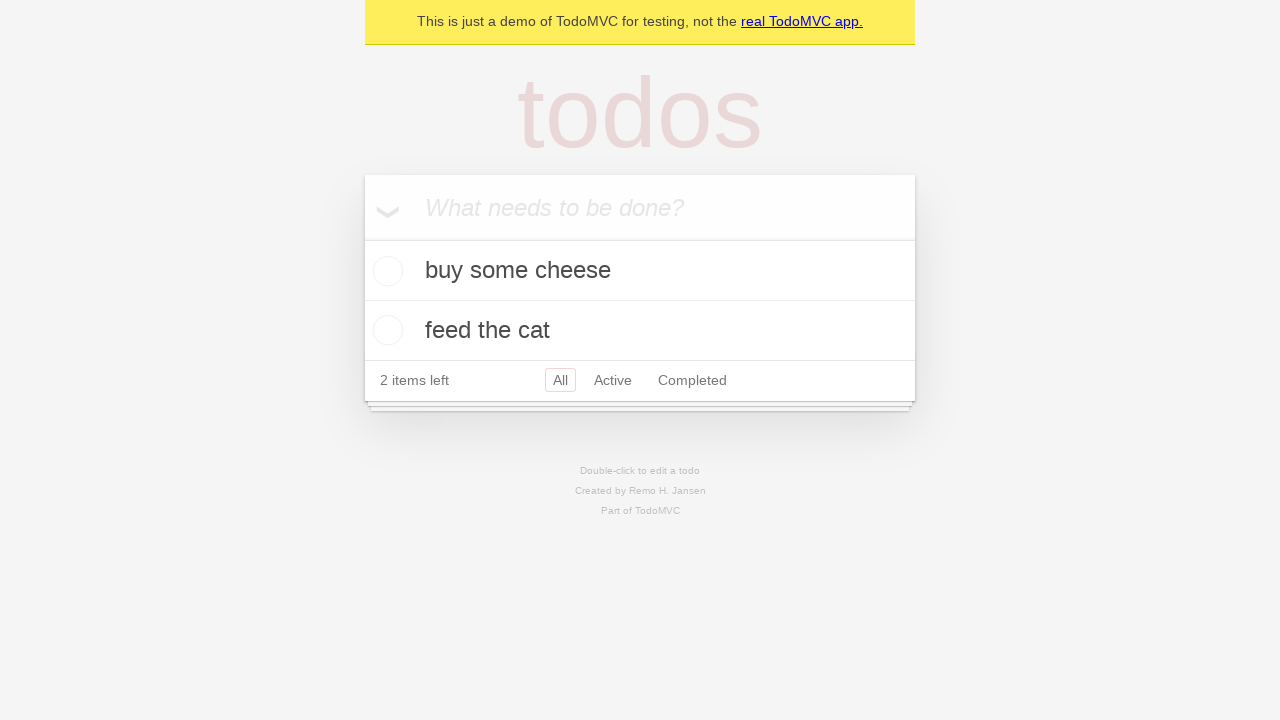

Retrieved all todo items
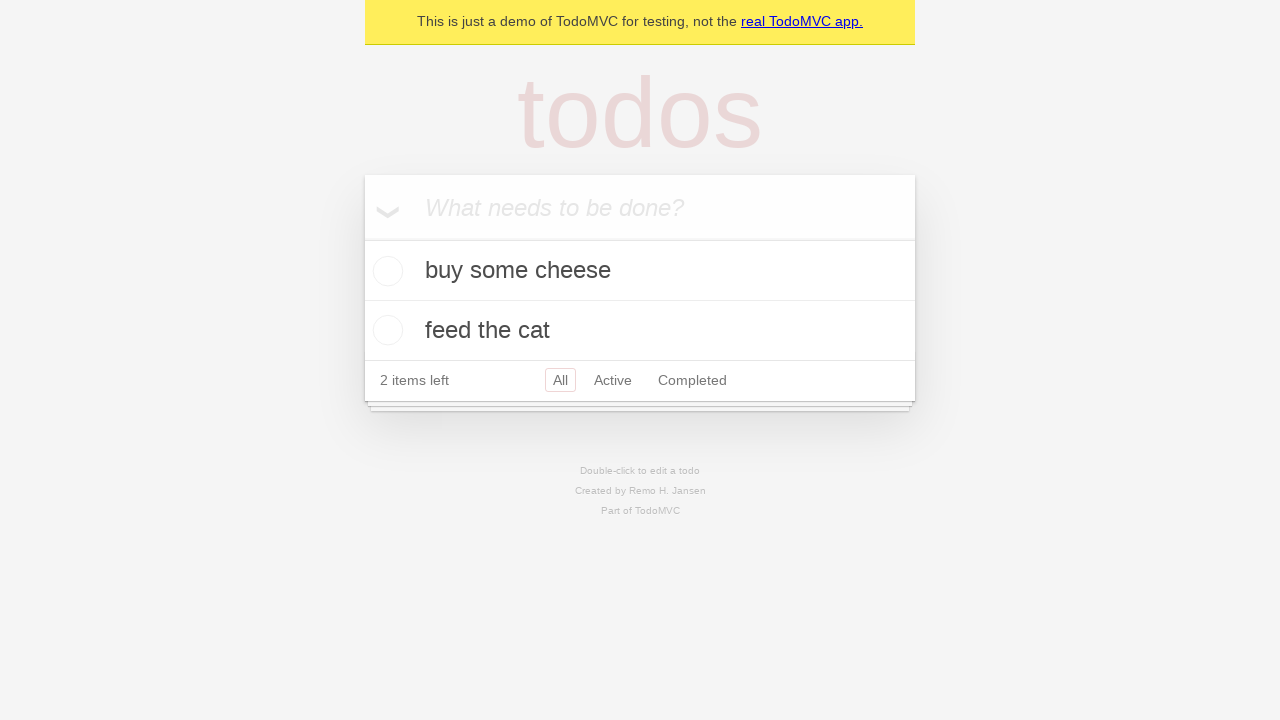

Retrieved checkbox for first todo item
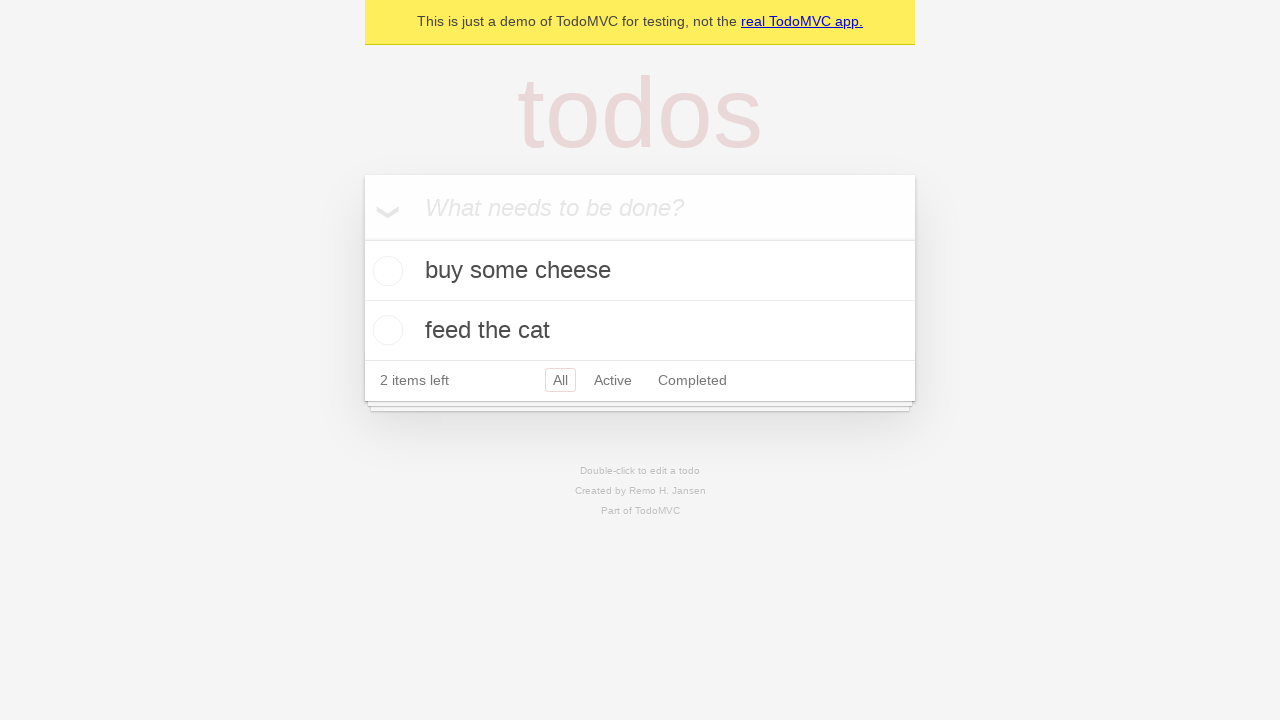

Checked the first todo item at (385, 271) on internal:testid=[data-testid="todo-item"s] >> nth=0 >> internal:role=checkbox
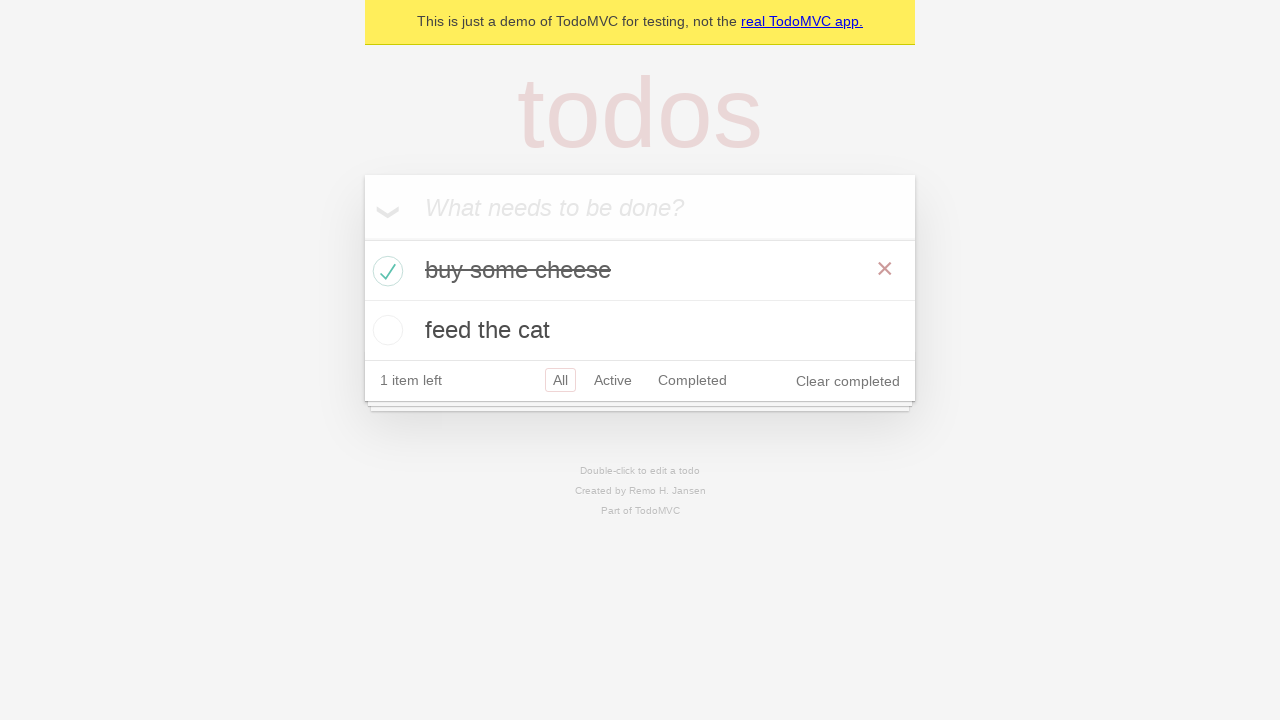

Reloaded the page to verify data persistence
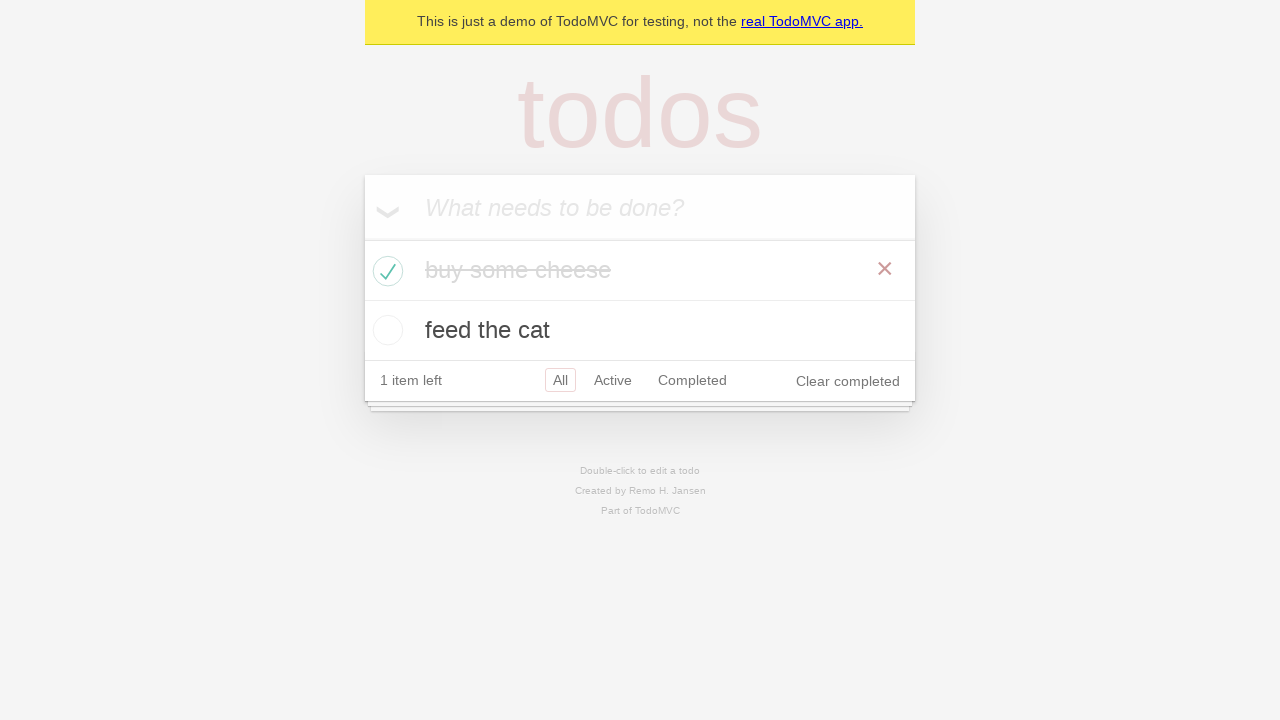

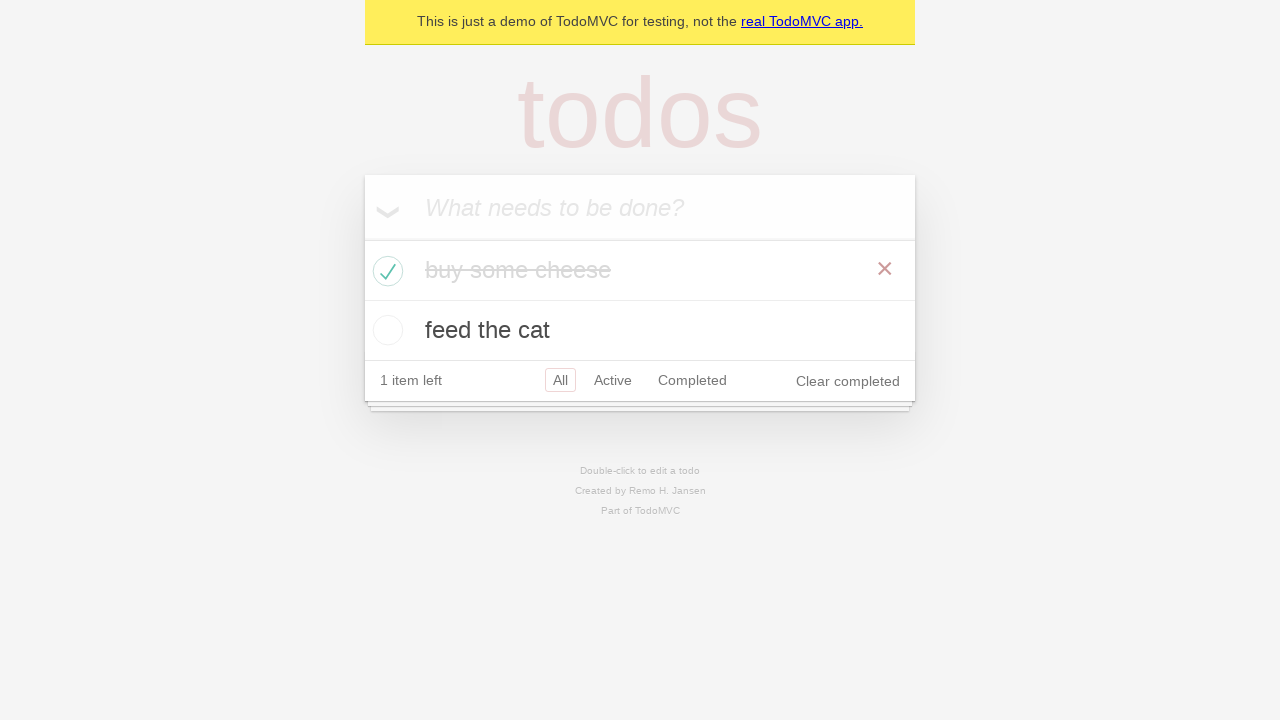